Tests accessibility, overflow, and overlap issues on the about page at desktop viewport (1440x900)

Starting URL: https://businessinfinity.asisaga.com/about

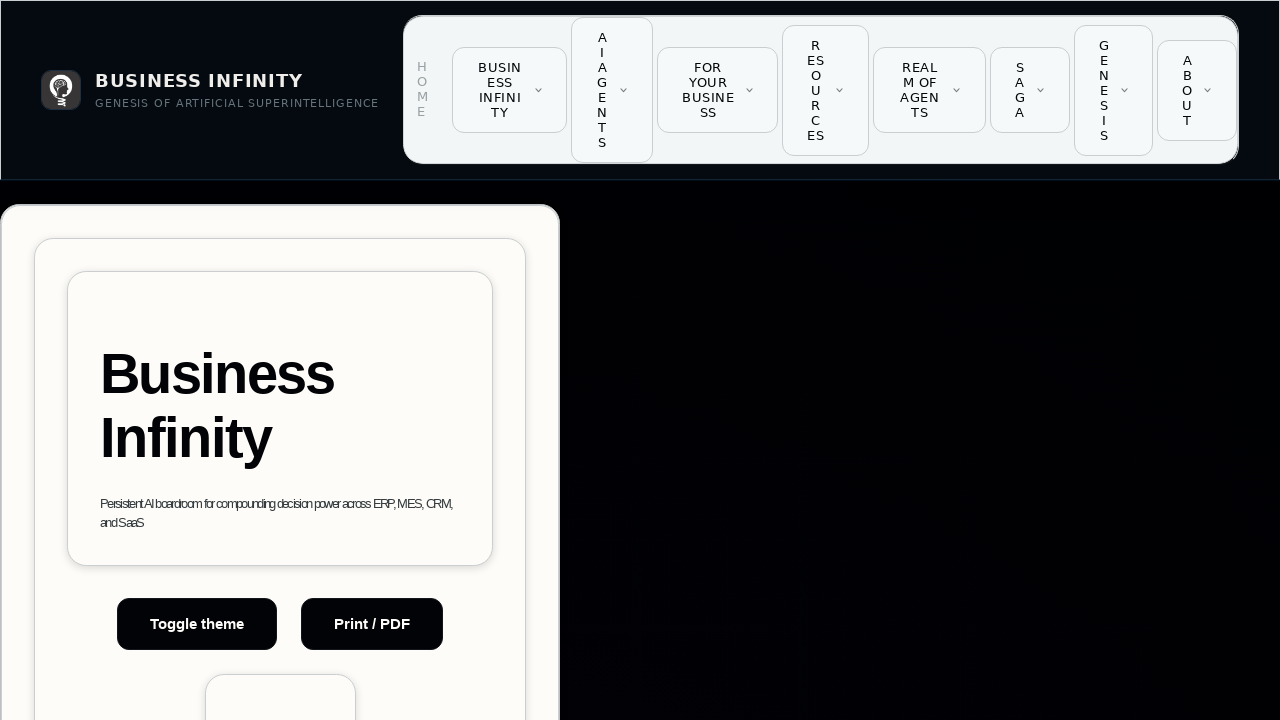

Set viewport to desktop size (1440x900)
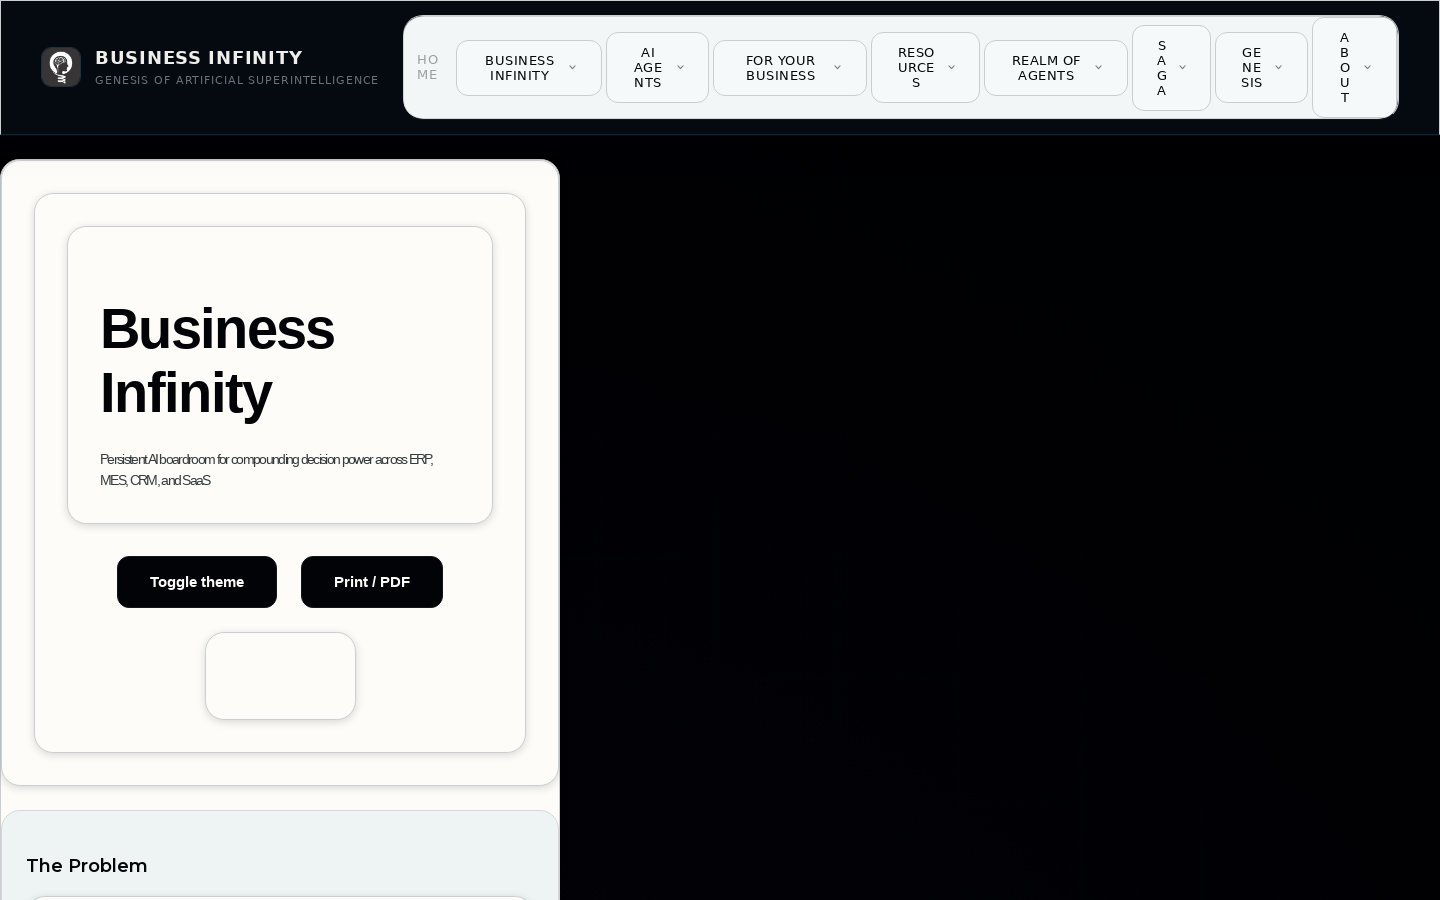

Page DOM content loaded
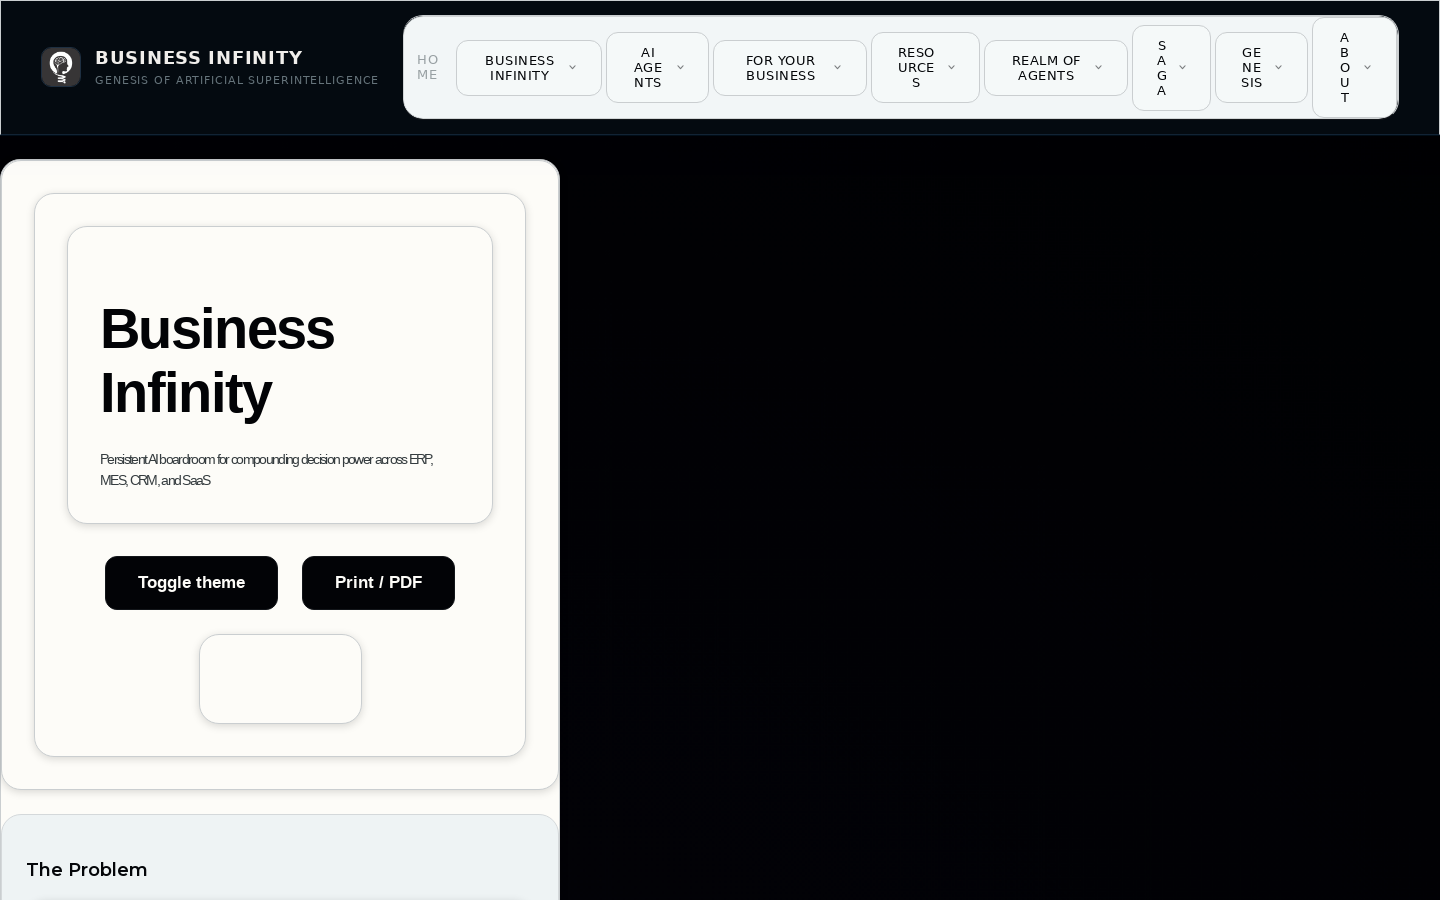

Body element is visible on the about page
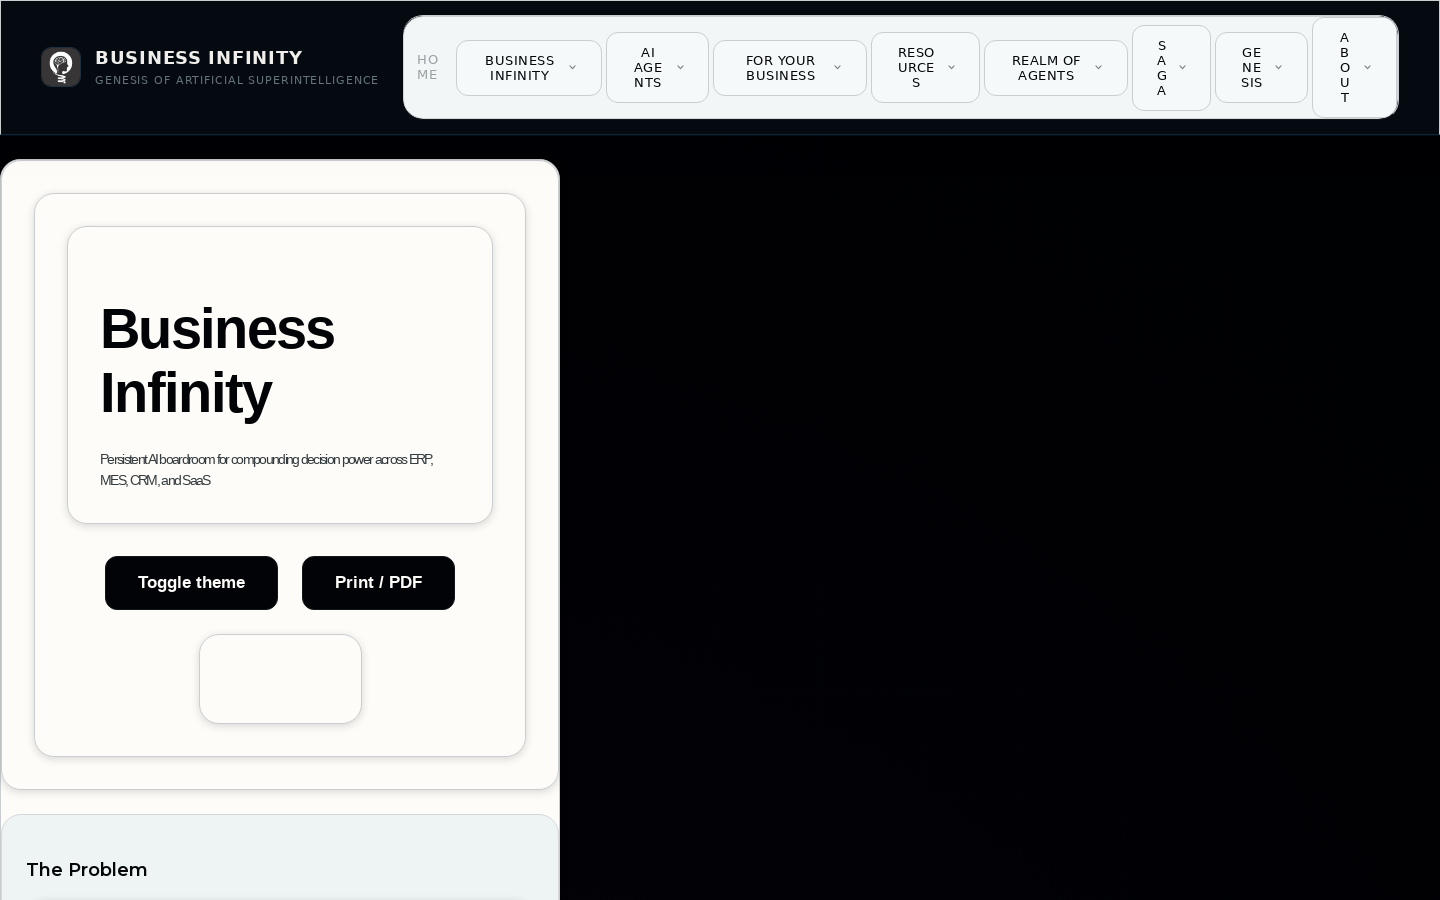

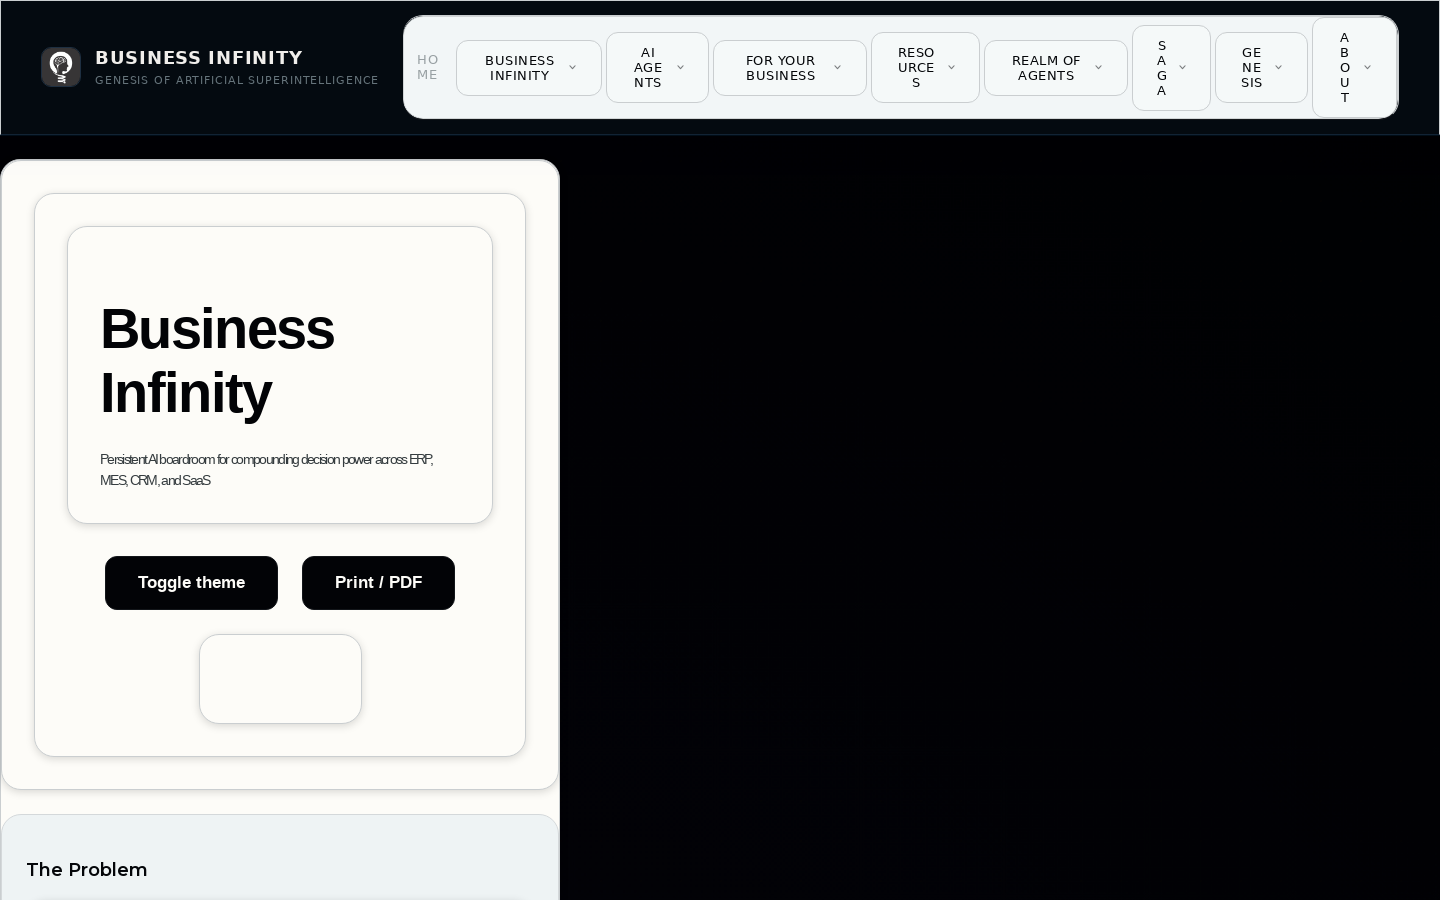